Tests a registration form by filling in required fields (name, email, phone, address) and submitting the form, then verifies successful registration by checking for a congratulations message.

Starting URL: http://suninjuly.github.io/registration1.html

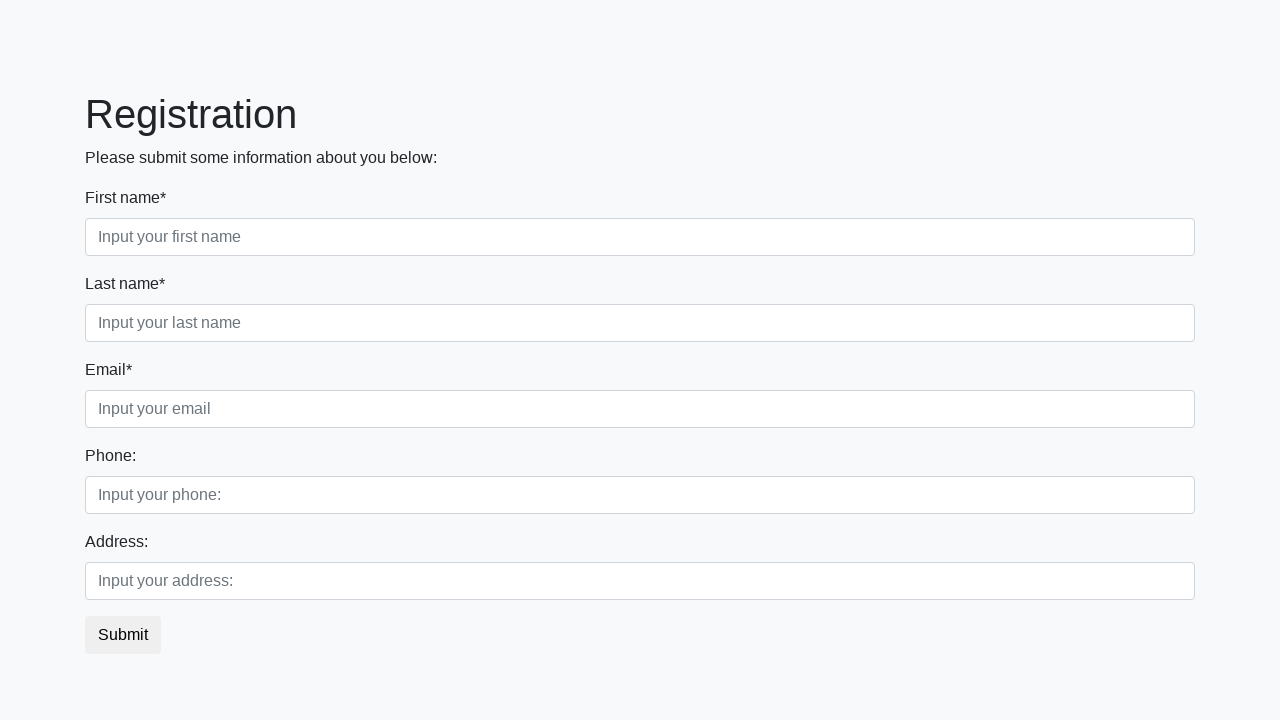

Filled first name field with 'Ivan' on .first_block .form-control.first
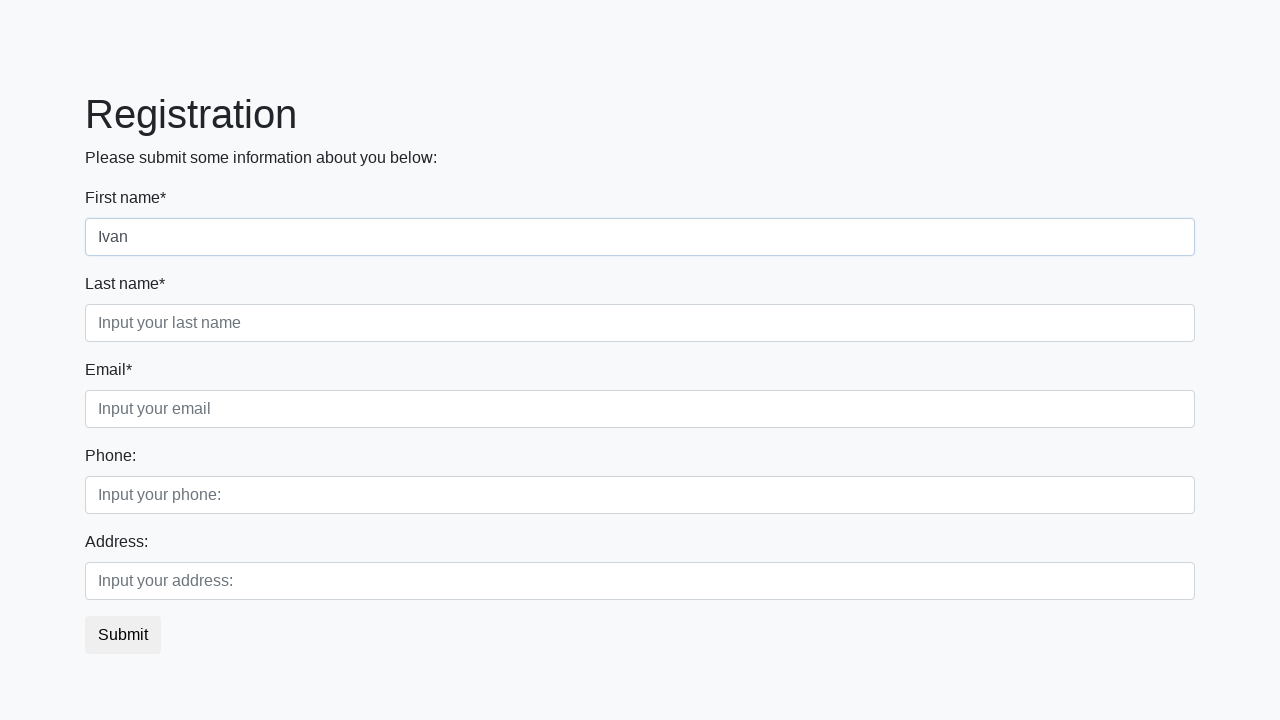

Filled last name field with 'Petrov' on .first_block .form-control.second
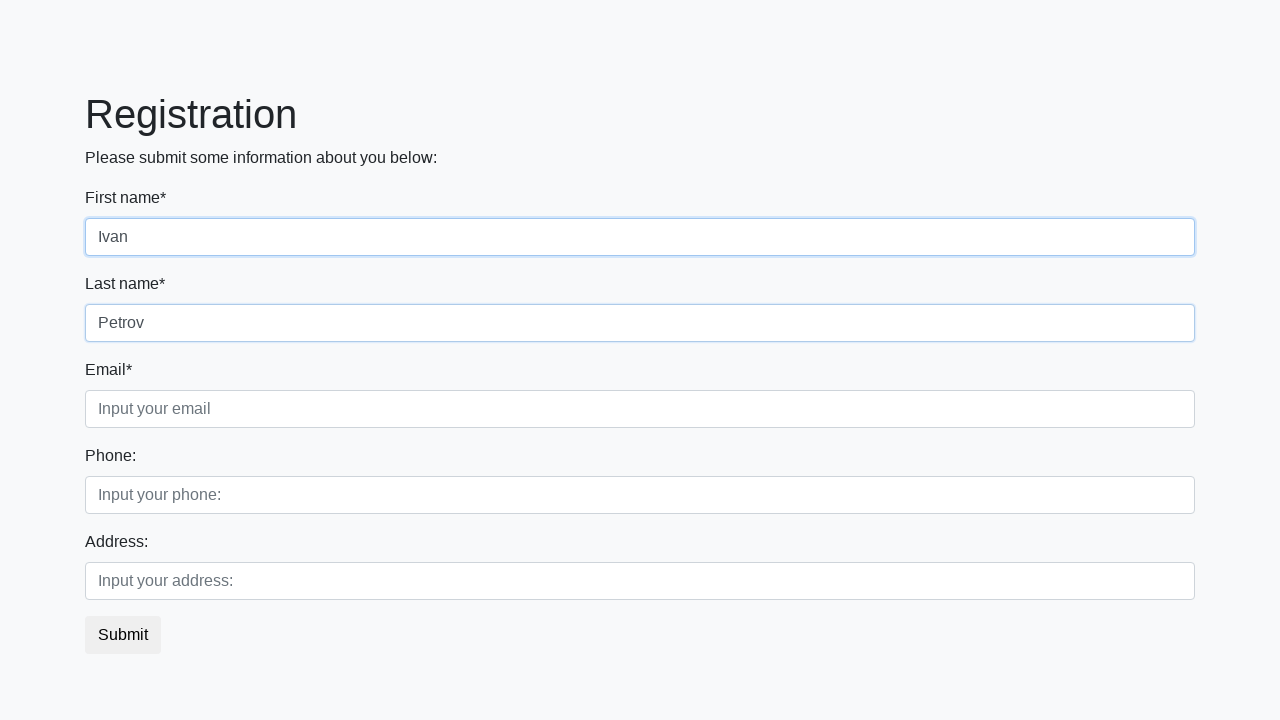

Filled email field with 'Smolensk@novere.ru' on .third
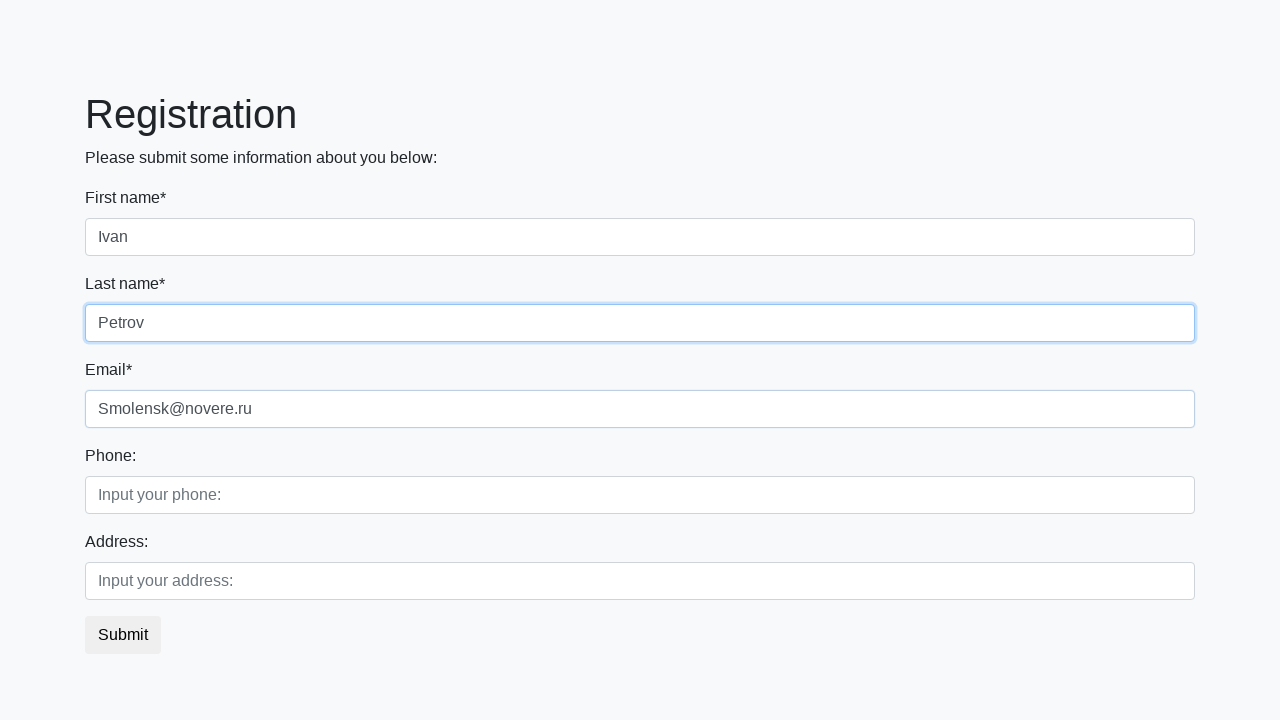

Filled phone number field with '+3355544488866' on .second_block .form-control.first
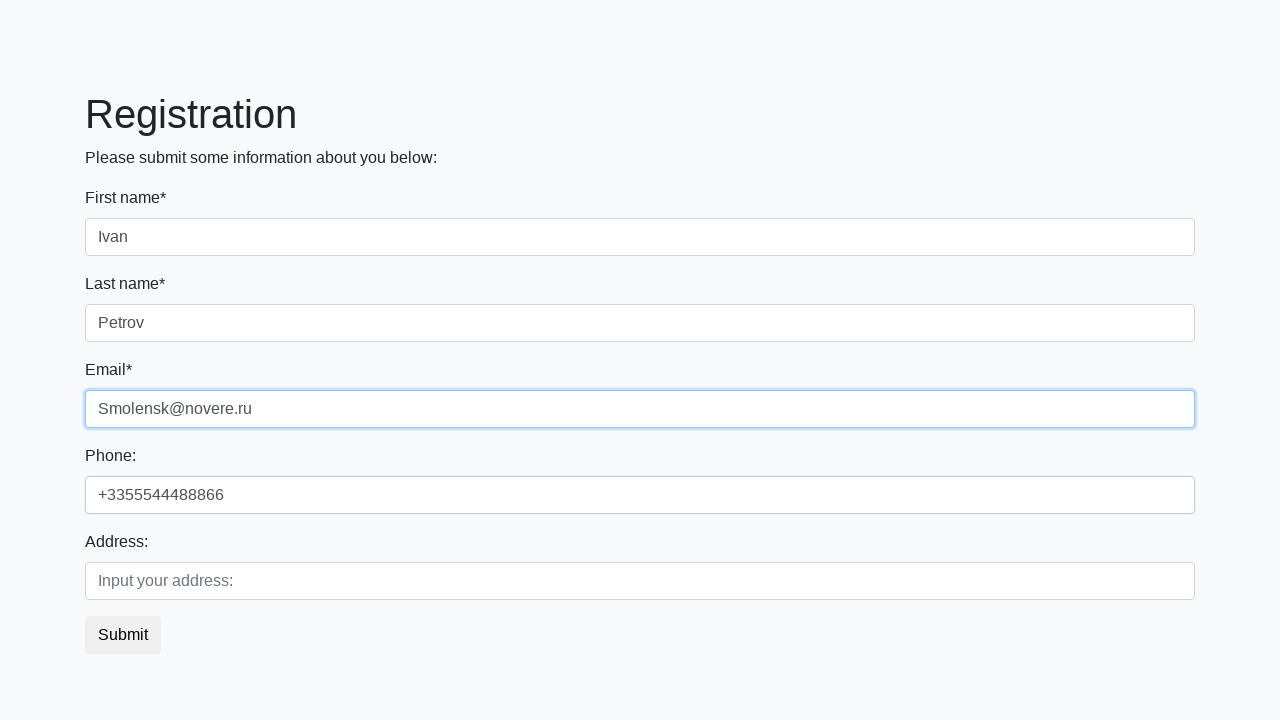

Filled address field with 'Nowere' on .second_block .form-control.second
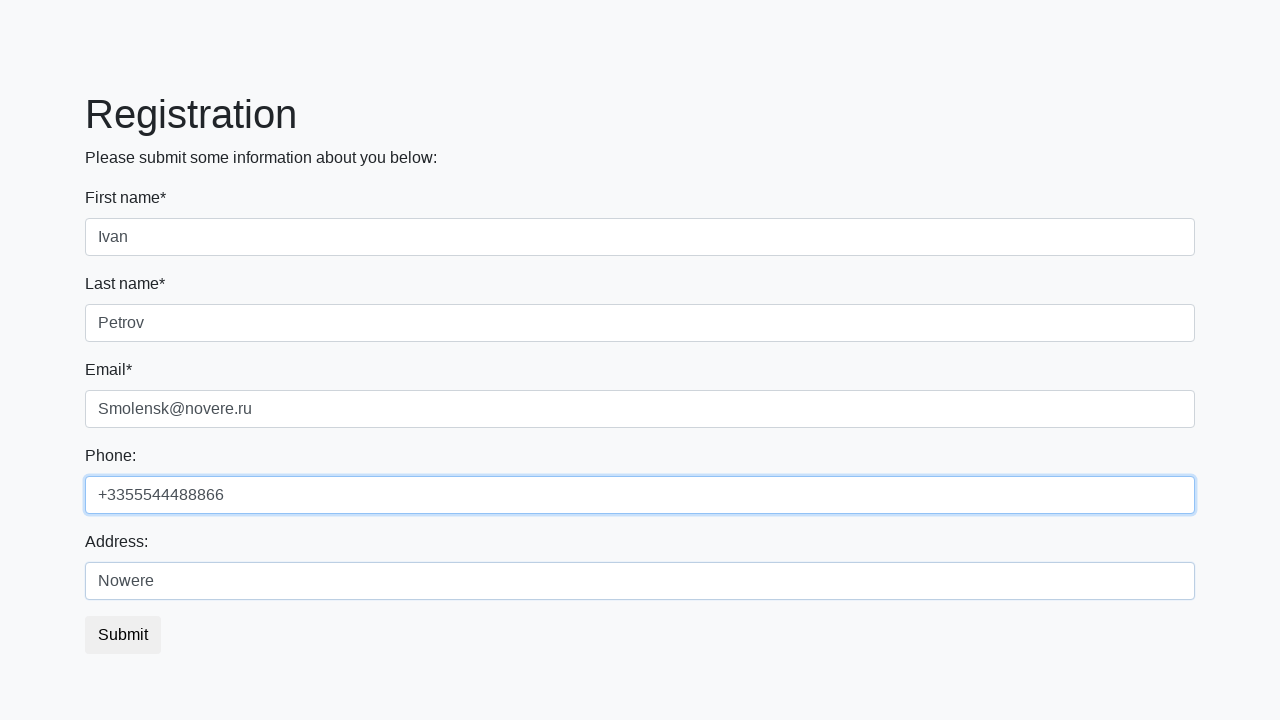

Clicked submit button to register at (123, 635) on button.btn
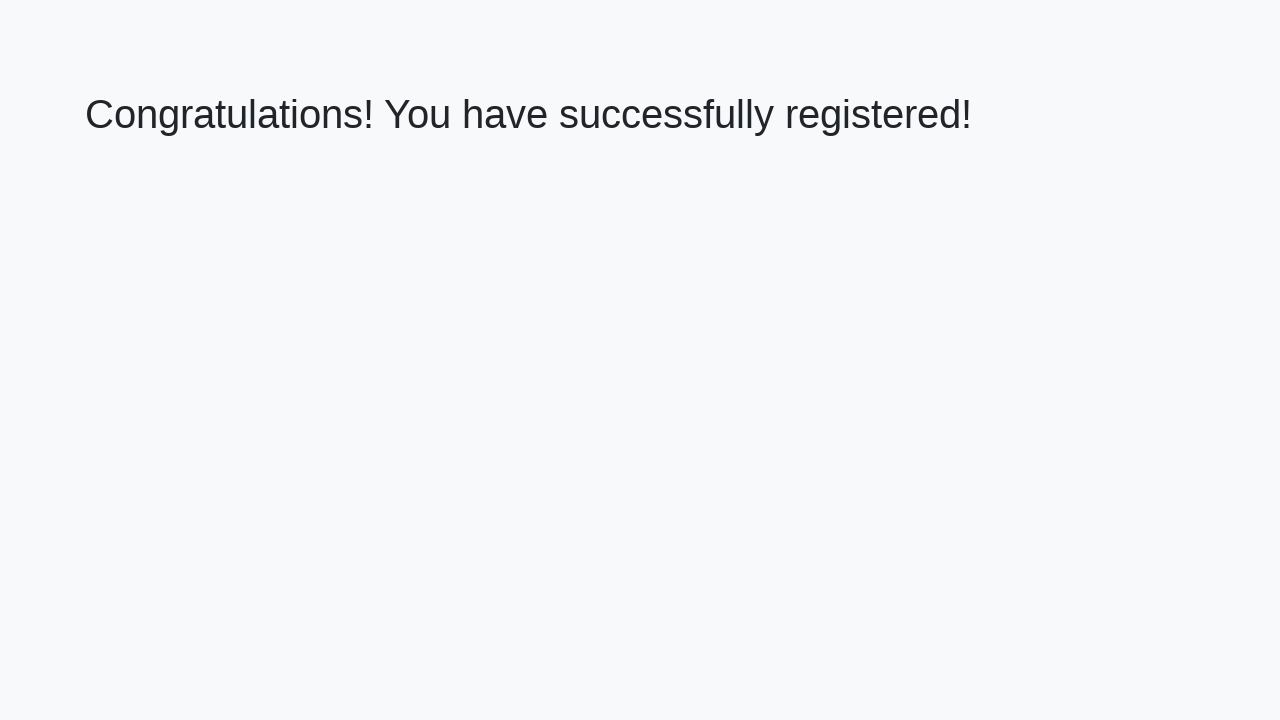

Waited for congratulations message to appear
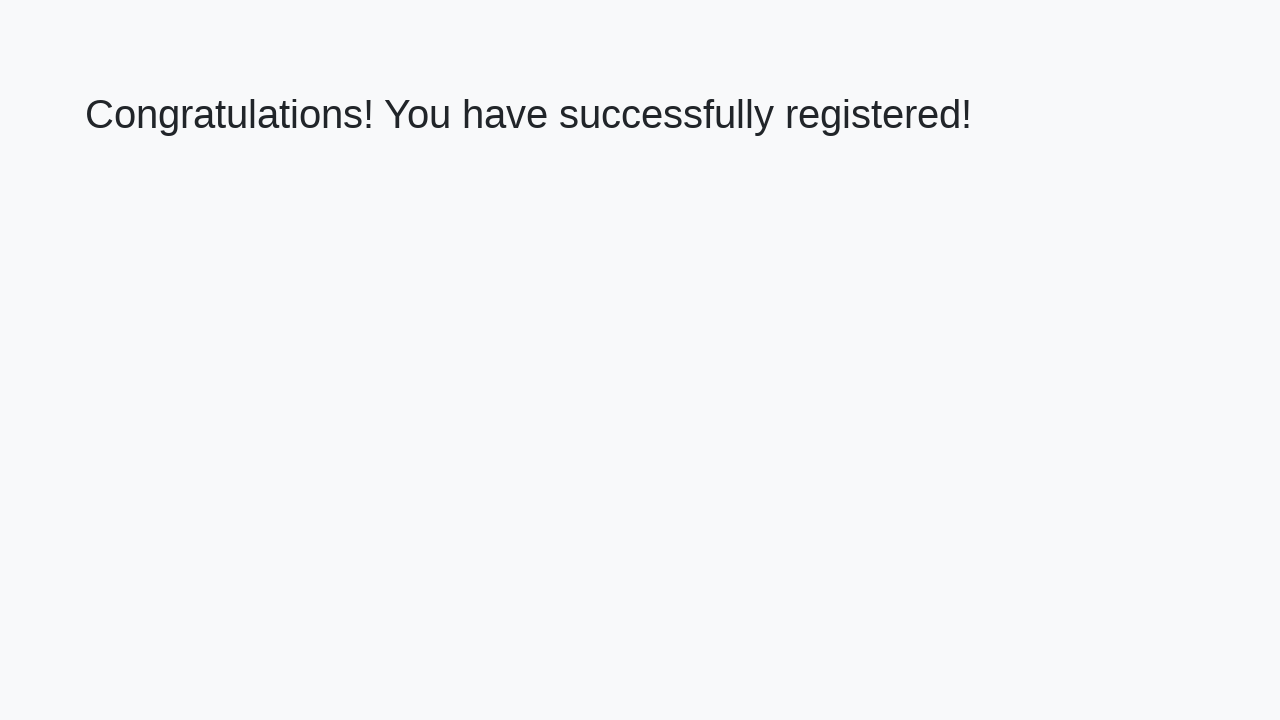

Retrieved congratulations message text
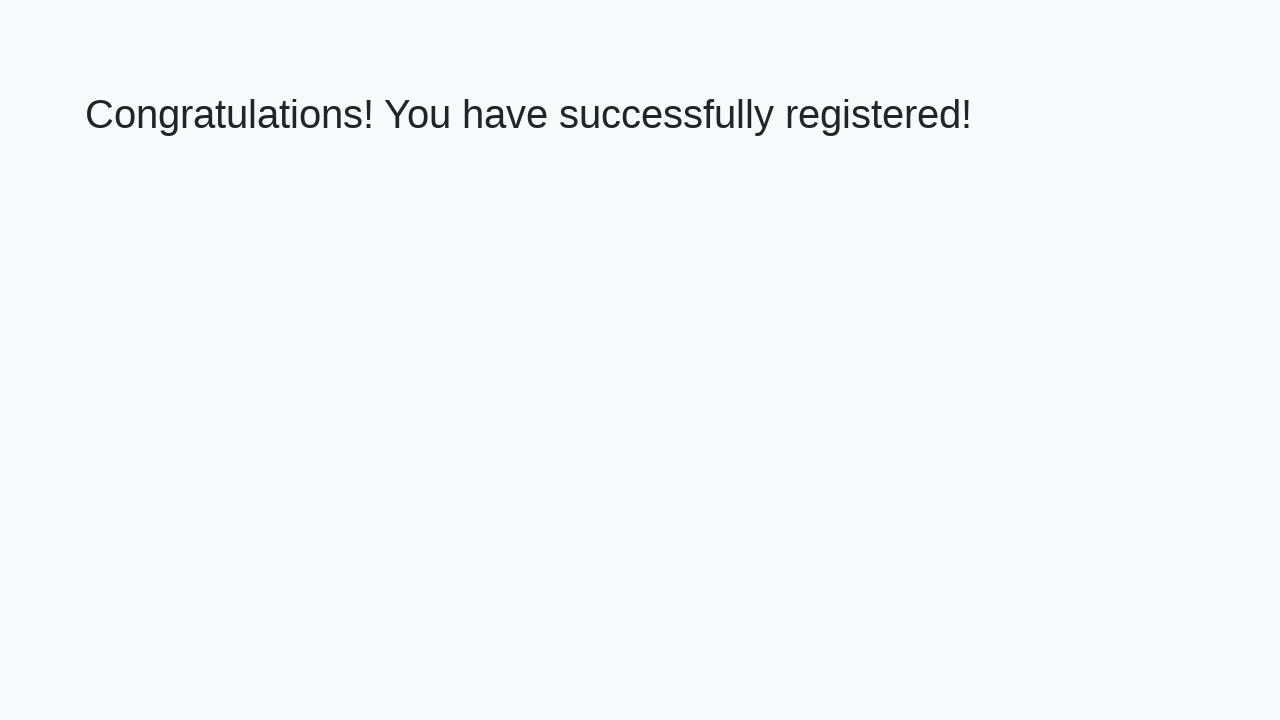

Verified successful registration with congratulations message
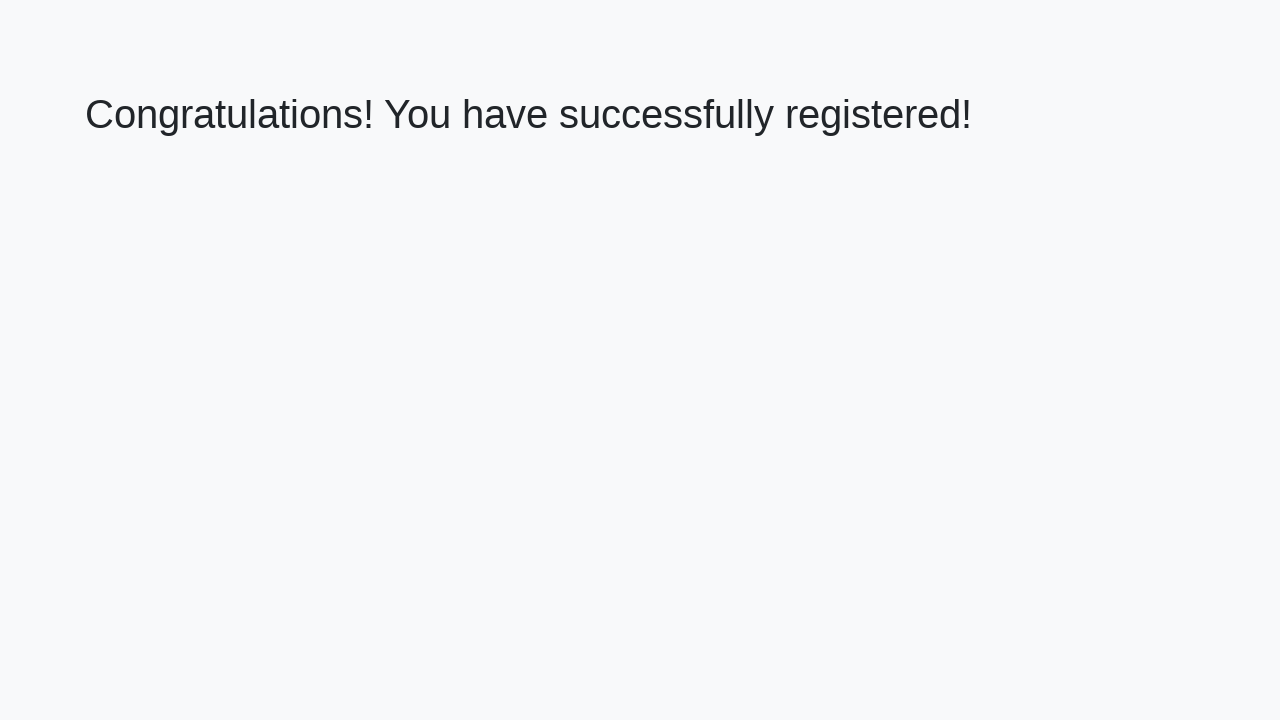

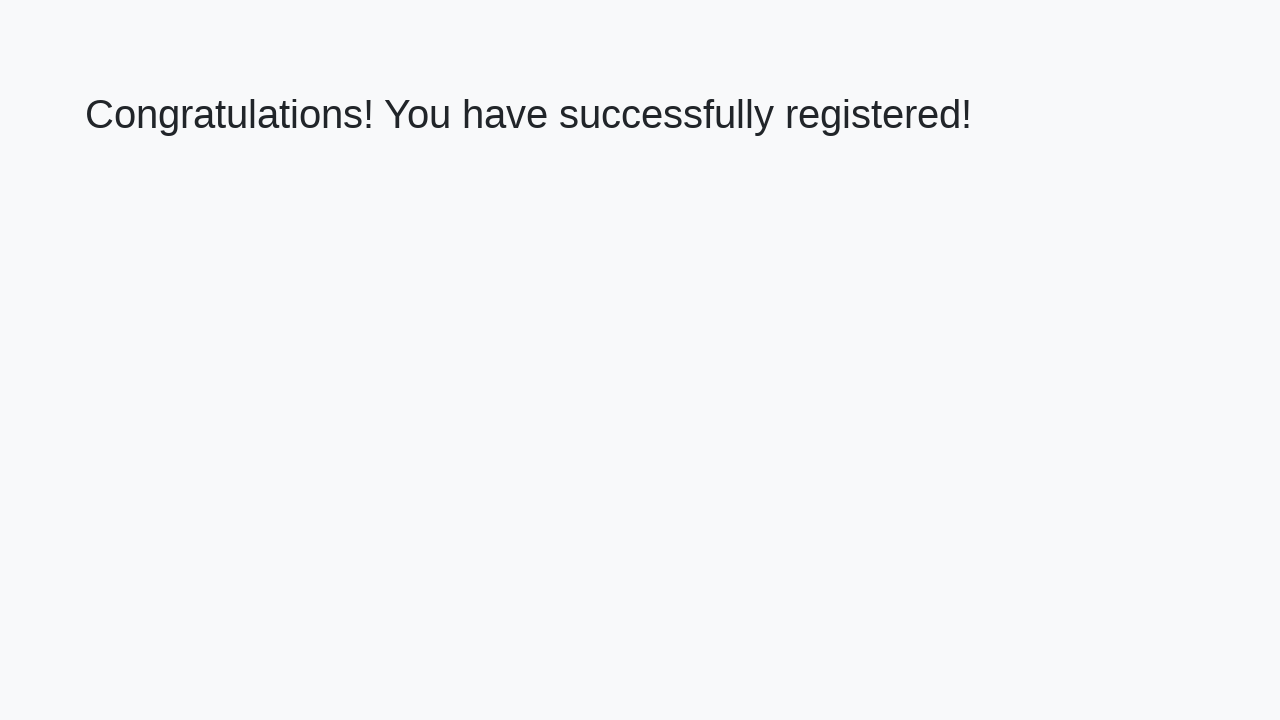